Navigates to jakubjirak.com website and waits for the page to load

Starting URL: https://jakubjirak.com

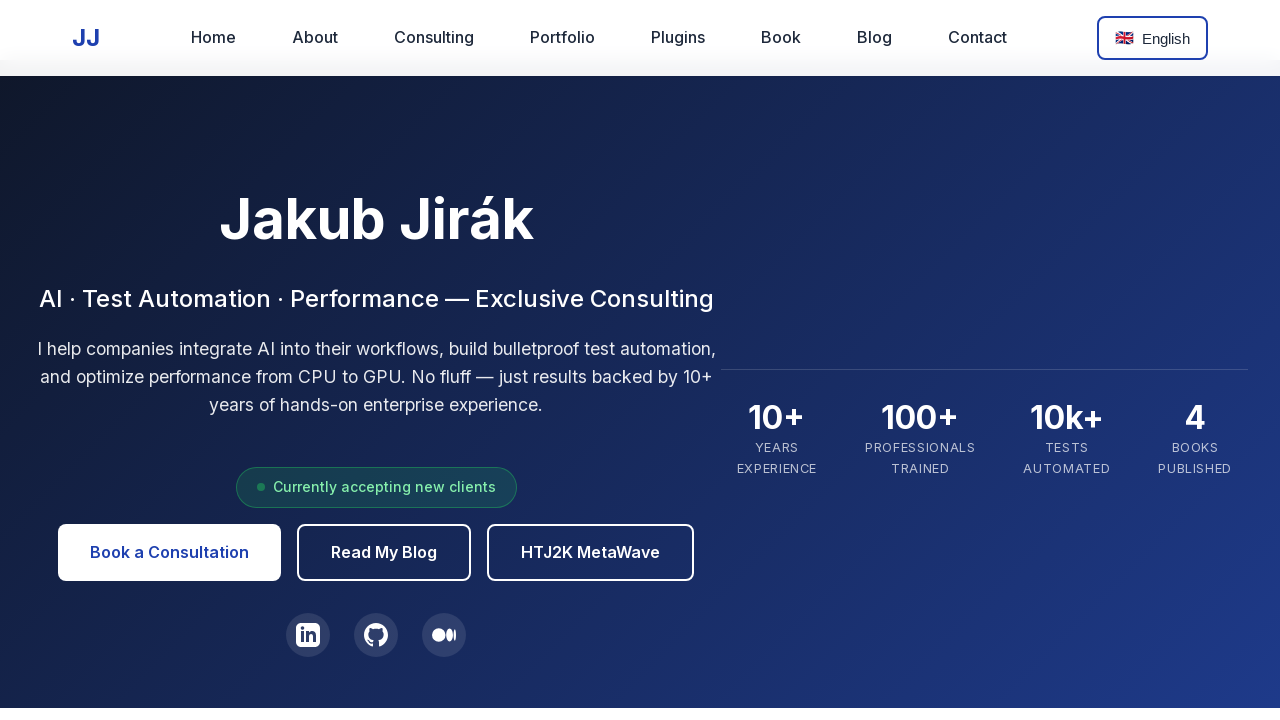

Waited for jakubjirak.com page to fully load (networkidle state)
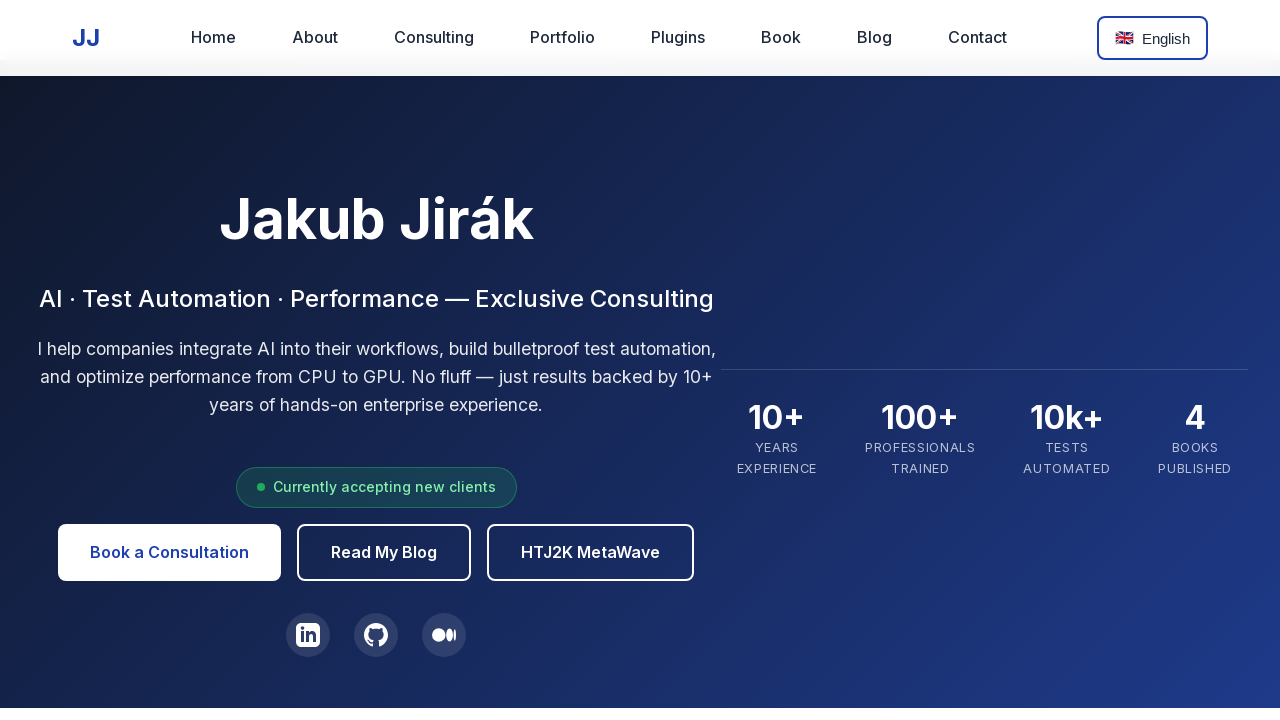

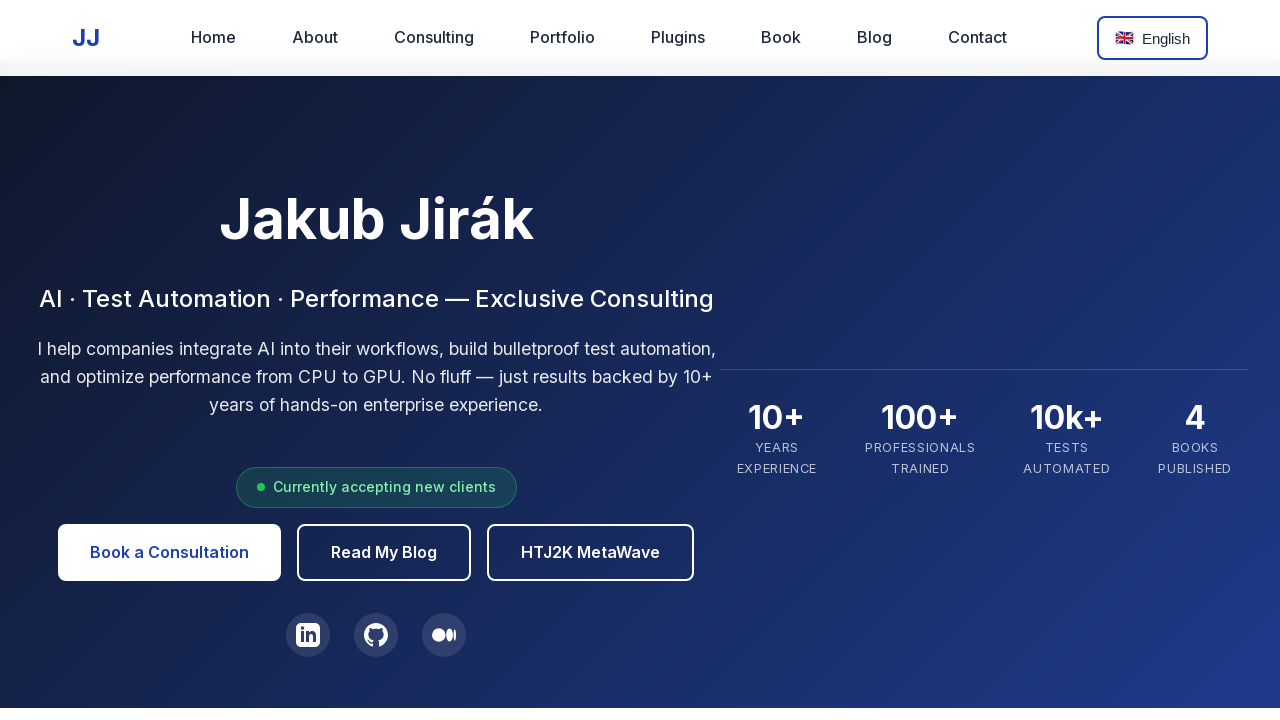